Tests alert handling functionality by clicking a prompt button, interacting with the JavaScript alert dialog by entering text, and accepting it

Starting URL: https://demoqa.com/alerts

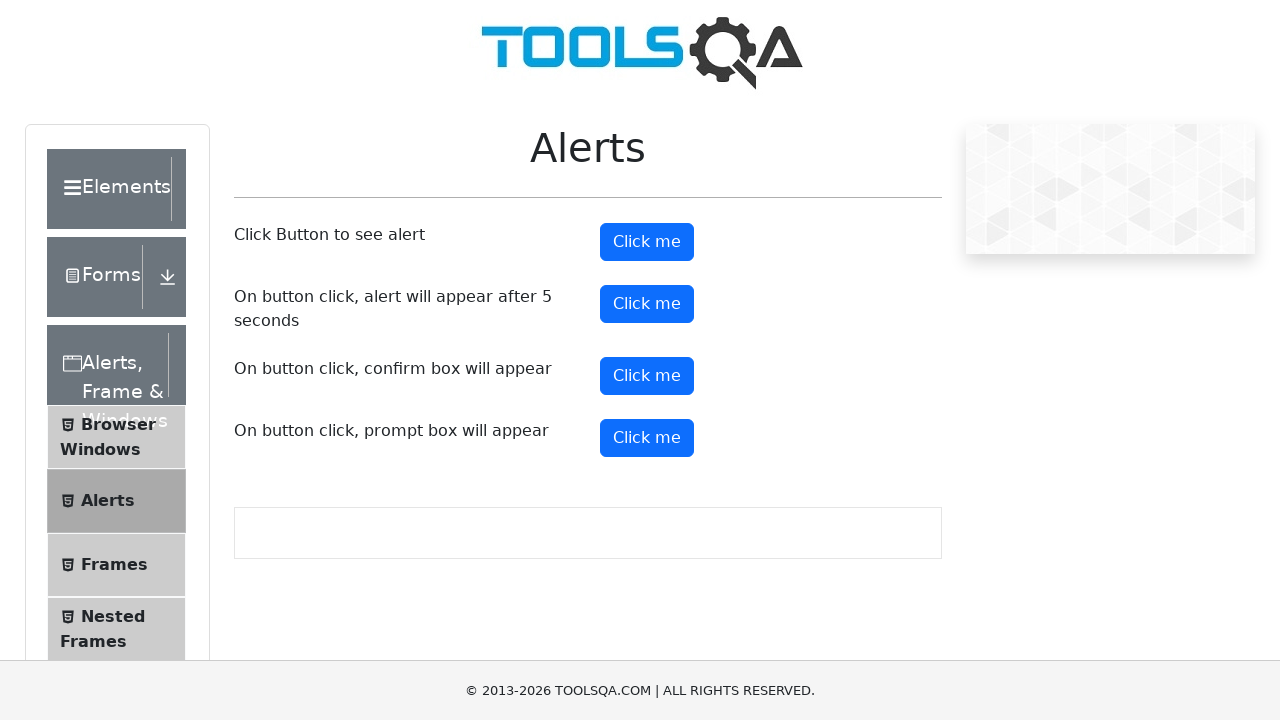

Clicked the prompt button to trigger alert dialog at (647, 438) on #promtButton
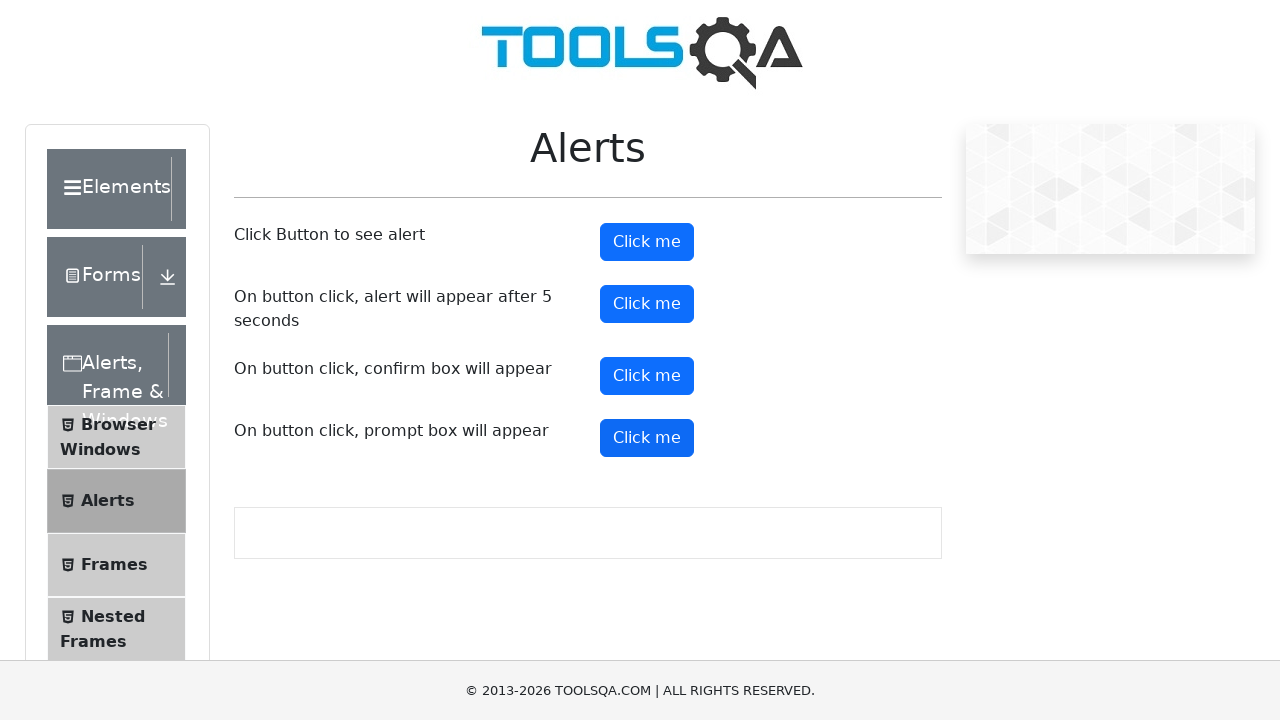

Set up dialog handler to accept prompt with 'Test User'
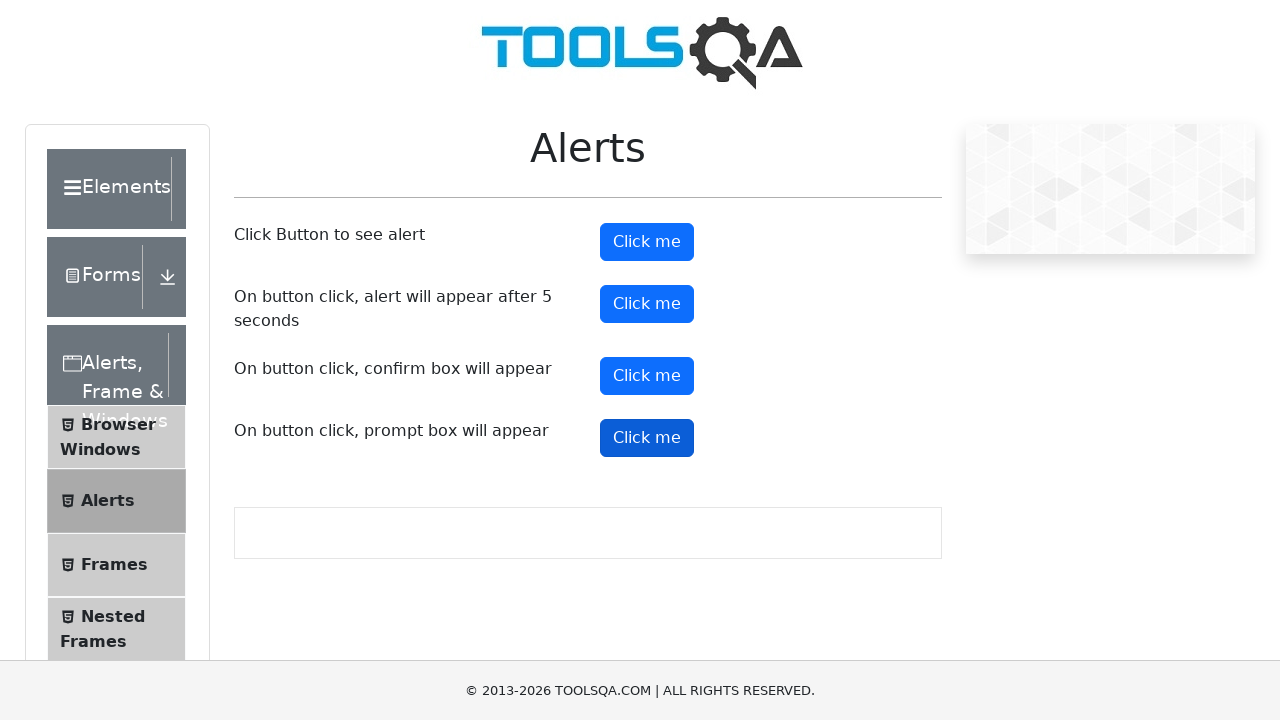

Clicked prompt button to trigger the alert dialog at (647, 438) on #promtButton
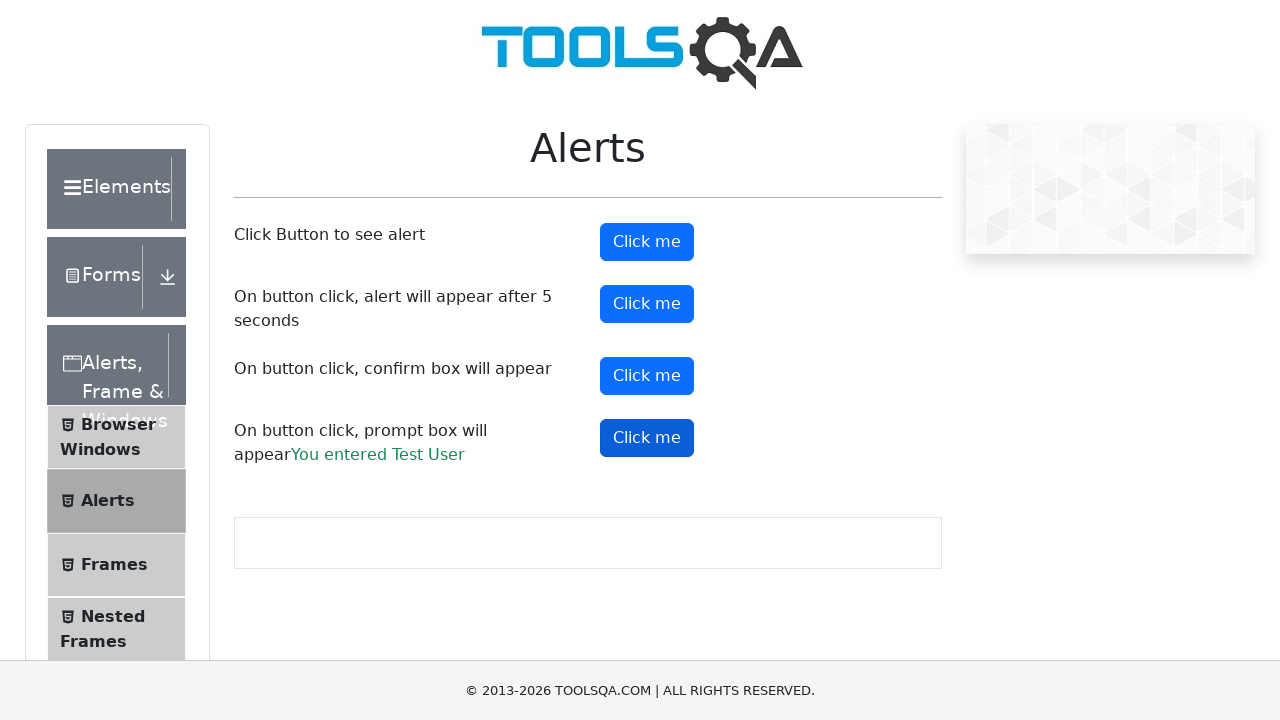

Prompt result appeared after accepting the alert with 'Test User'
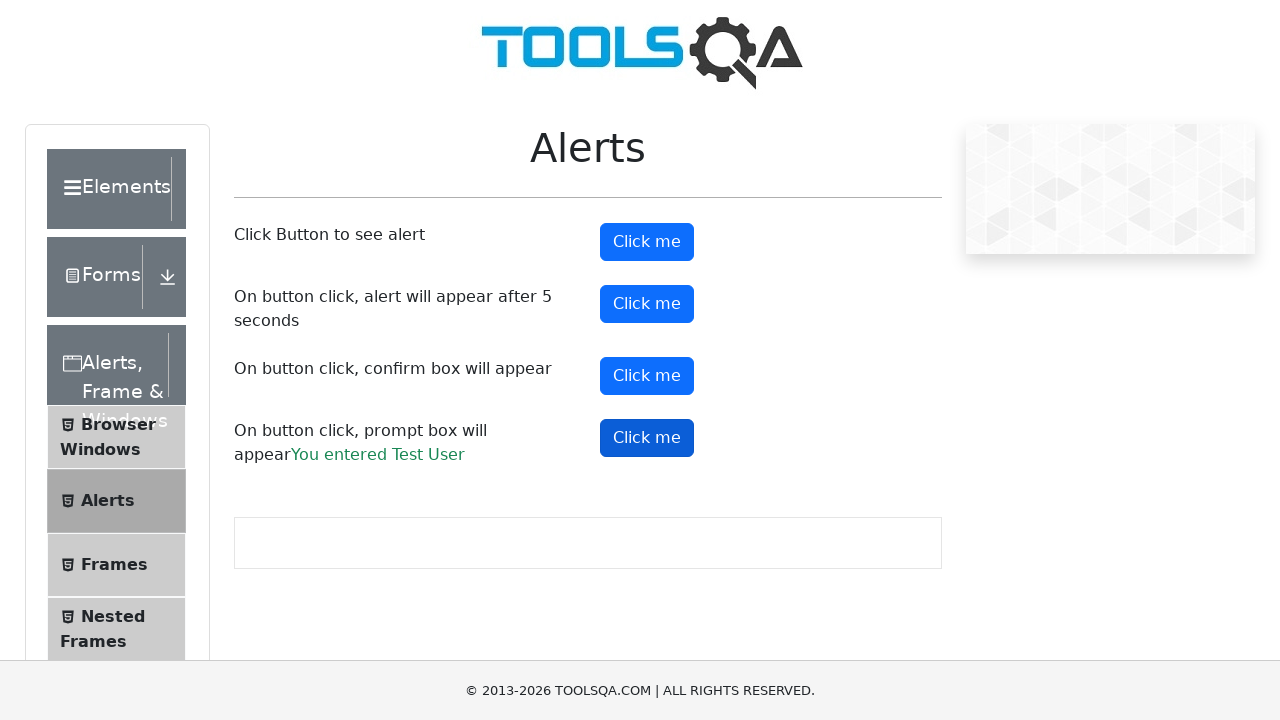

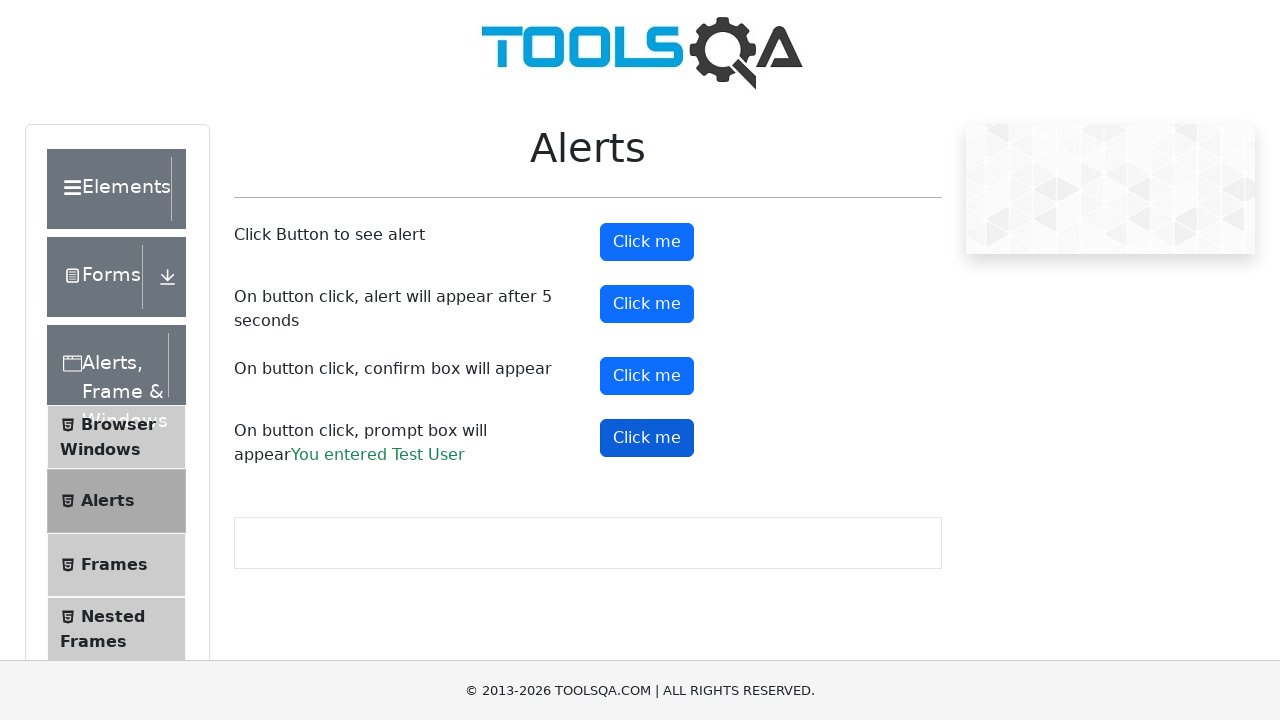